Tests semantic search toggle functionality by enabling semantic mode, typing a search query, and verifying that search results are displayed with the expected URL pattern.

Starting URL: https://tom-doerr.github.io/repo_posts/

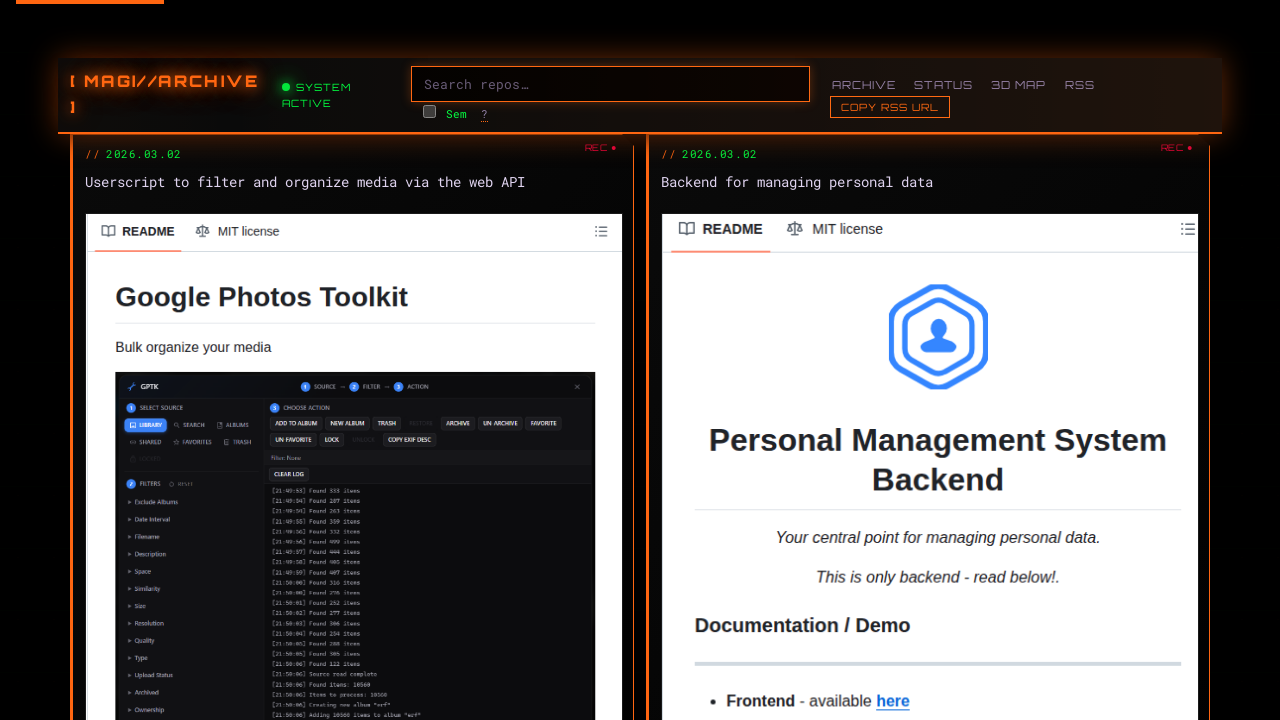

Waited for search input field to be available
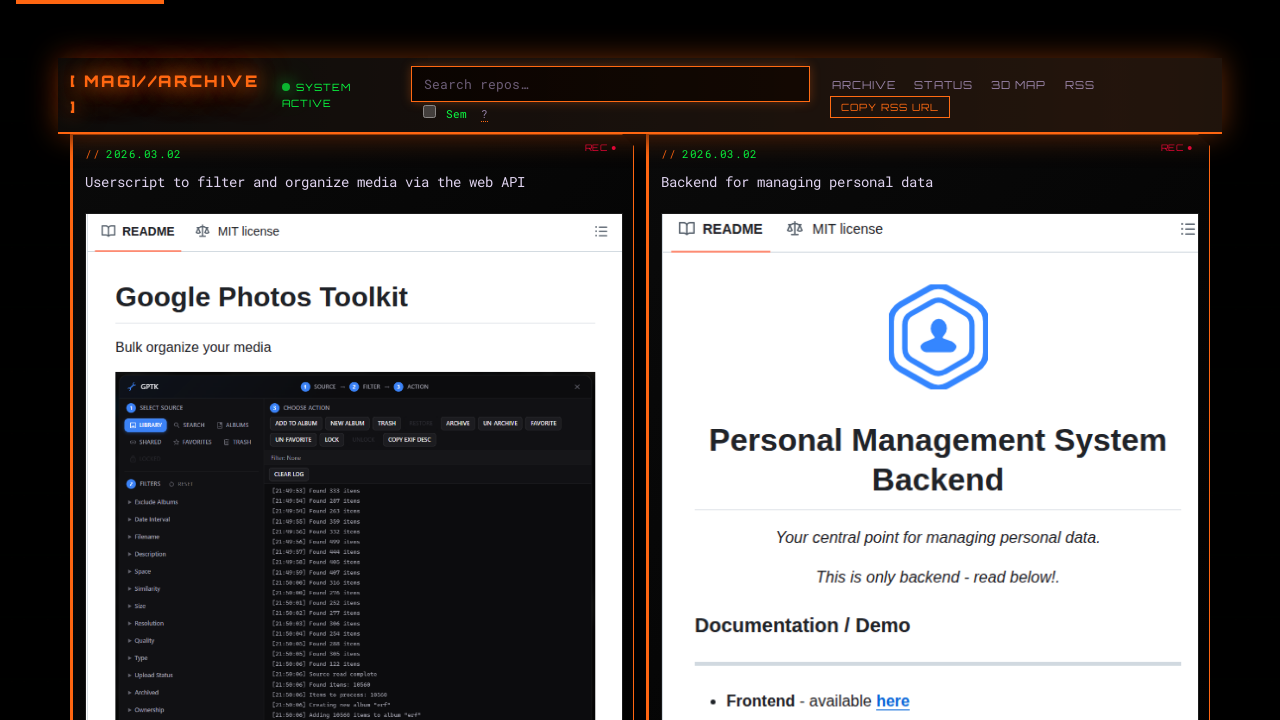

Enabled semantic toggle checkbox
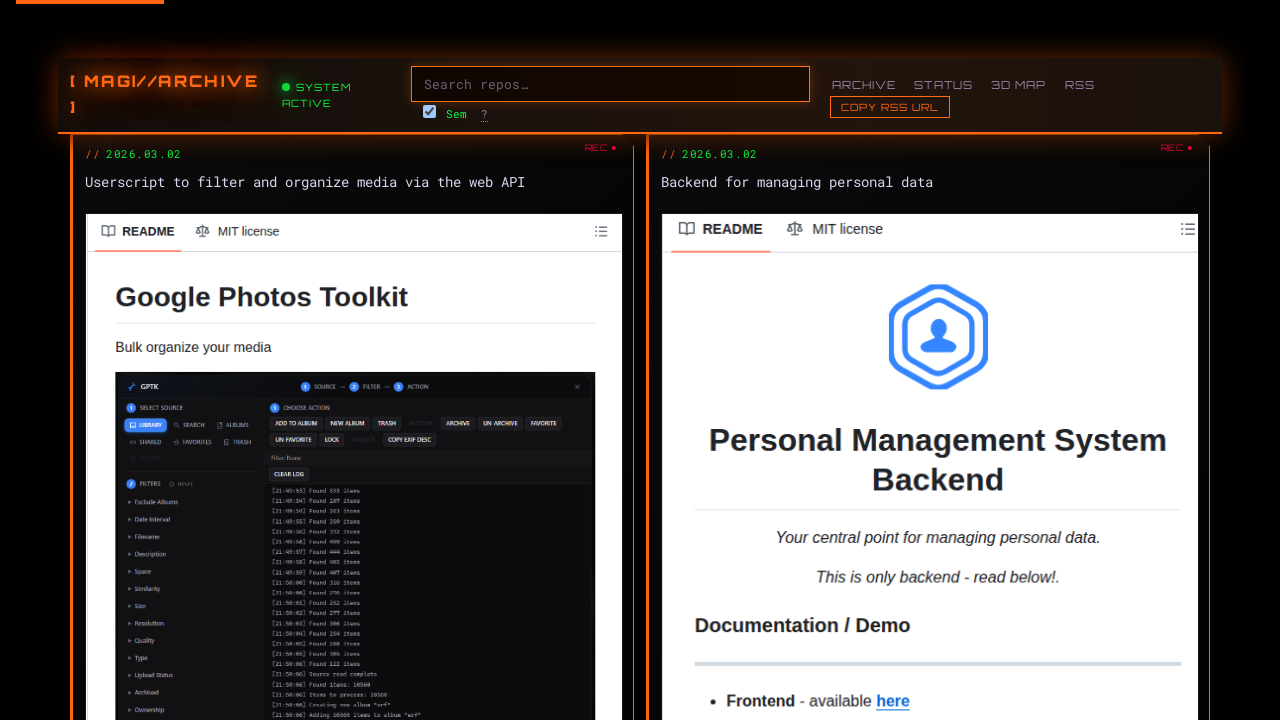

Typed search query 'a' in search field on #site-search
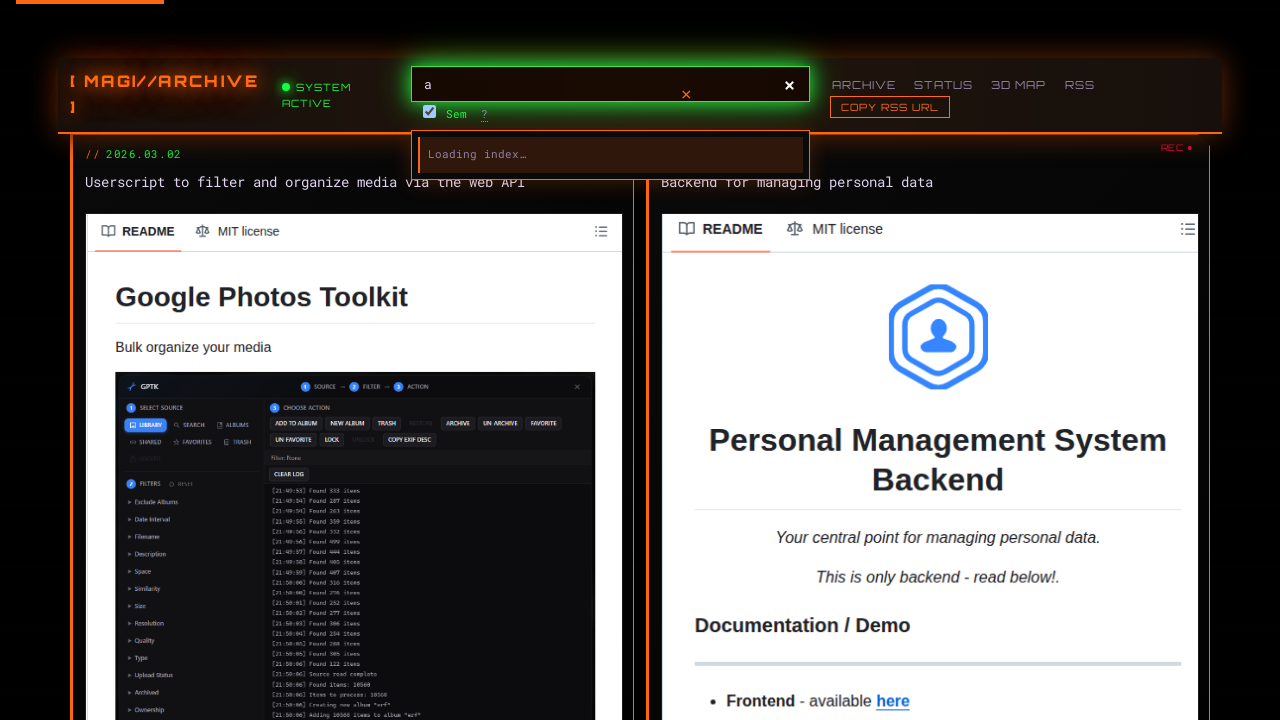

Search results loaded with semantic mode enabled
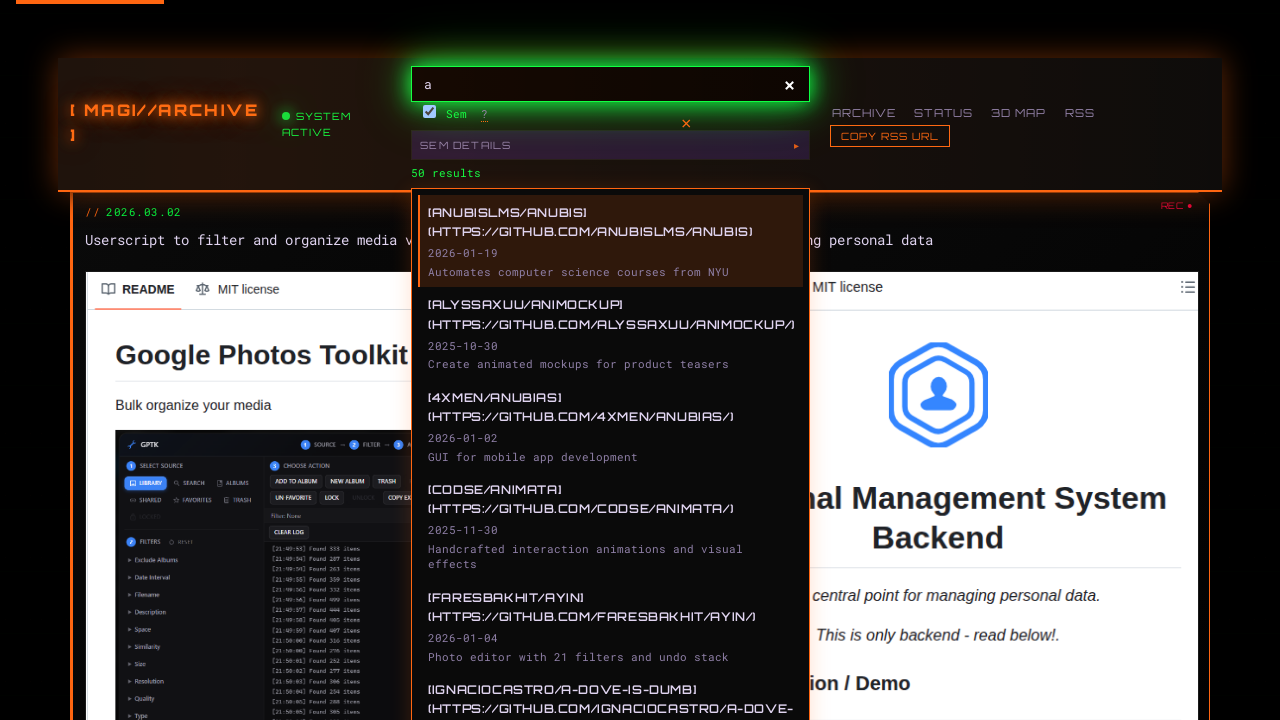

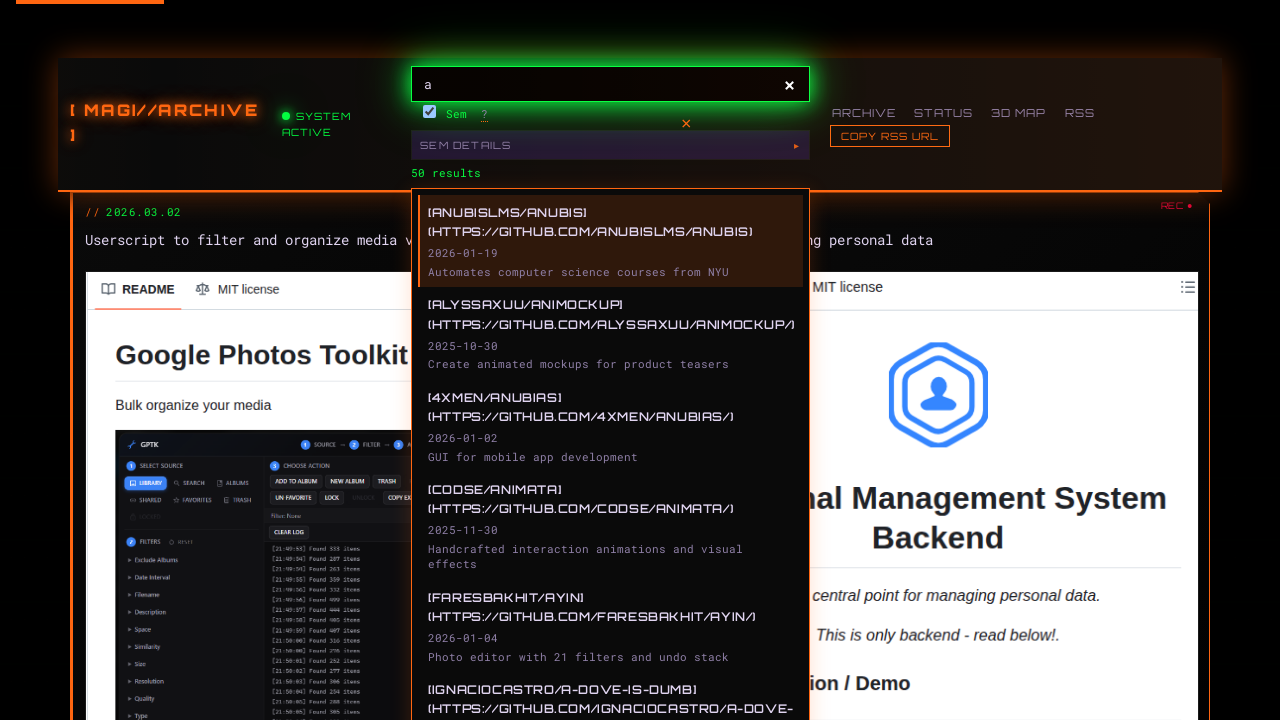